Tests JavaScript prompt alert by triggering it, entering text, accepting it, and verifying the entered text is displayed

Starting URL: http://practice.cydeo.com/javascript_alerts

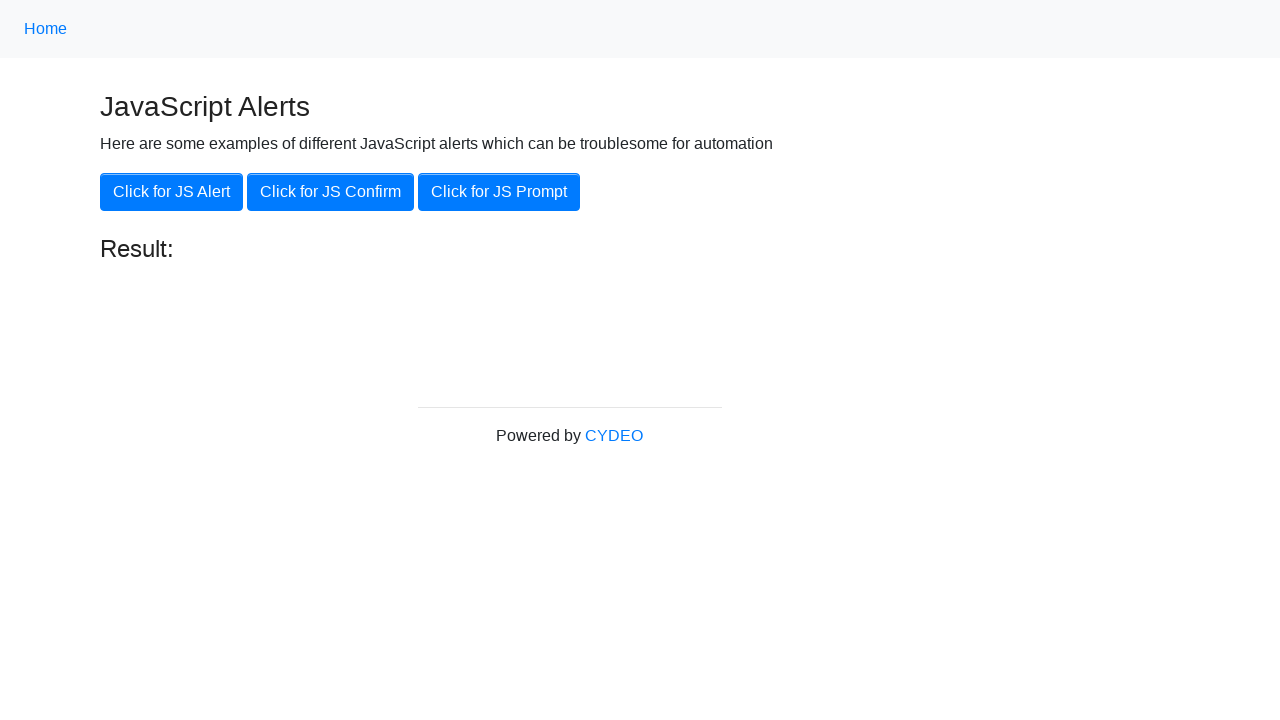

Set up dialog handler to accept prompt with 'hello'
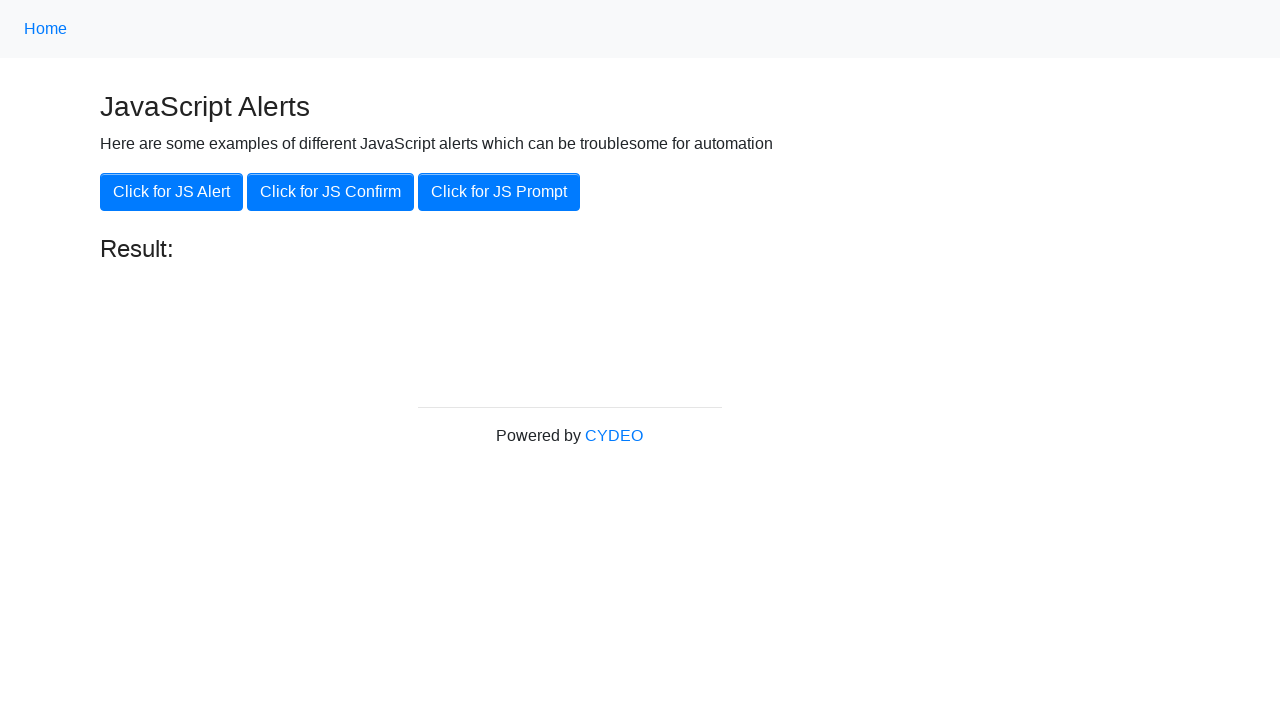

Clicked 'Click for JS Prompt' button to trigger prompt alert at (499, 192) on xpath=//button[.='Click for JS Prompt']
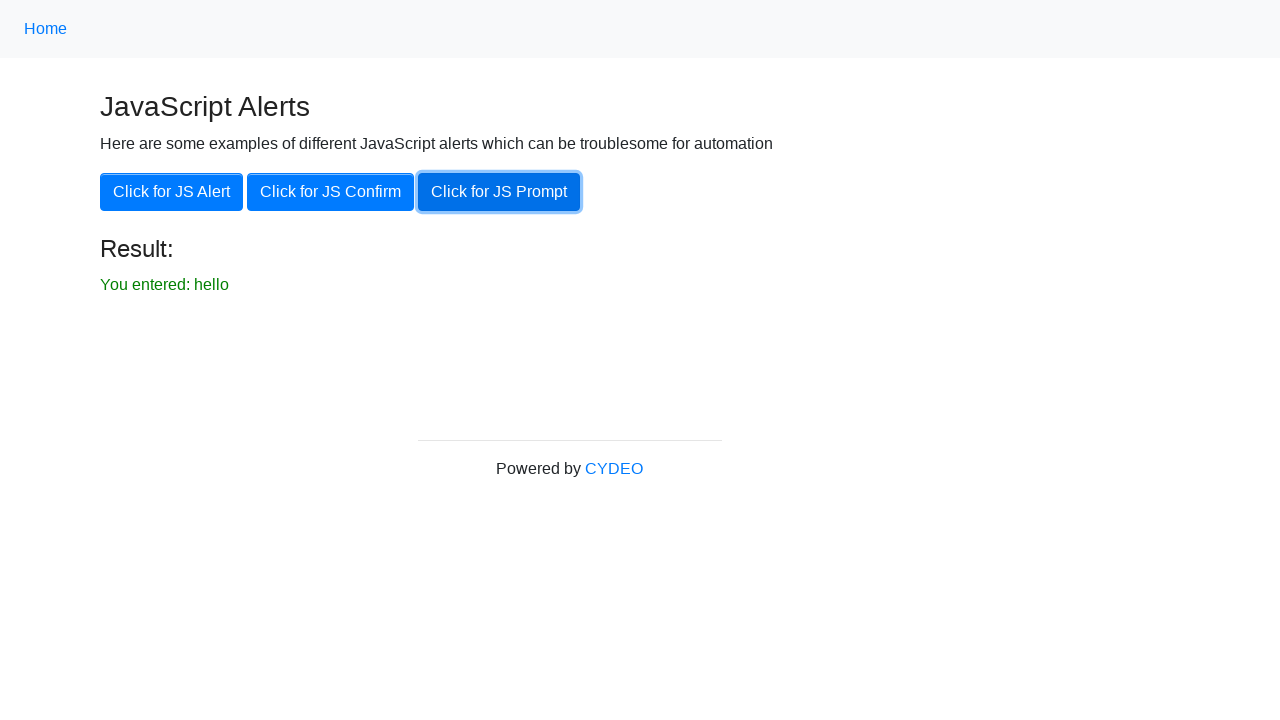

Result message element became visible
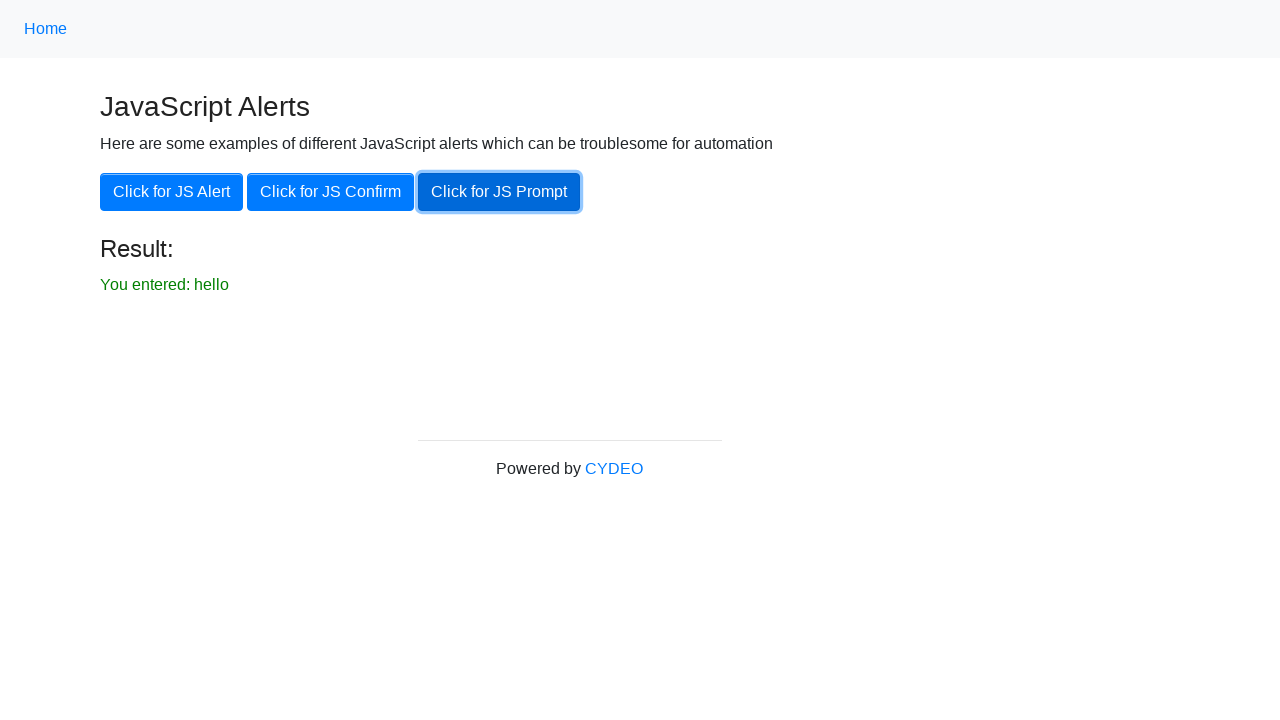

Located result element
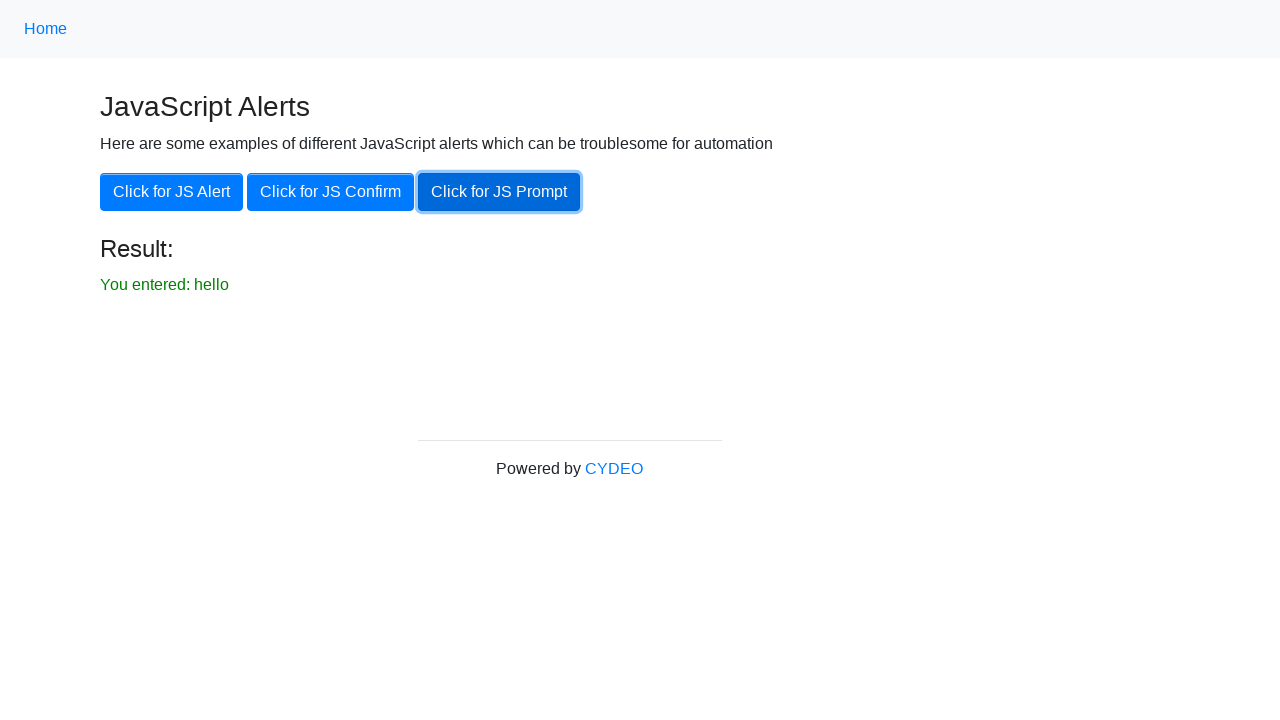

Verified result text is 'You entered: hello'
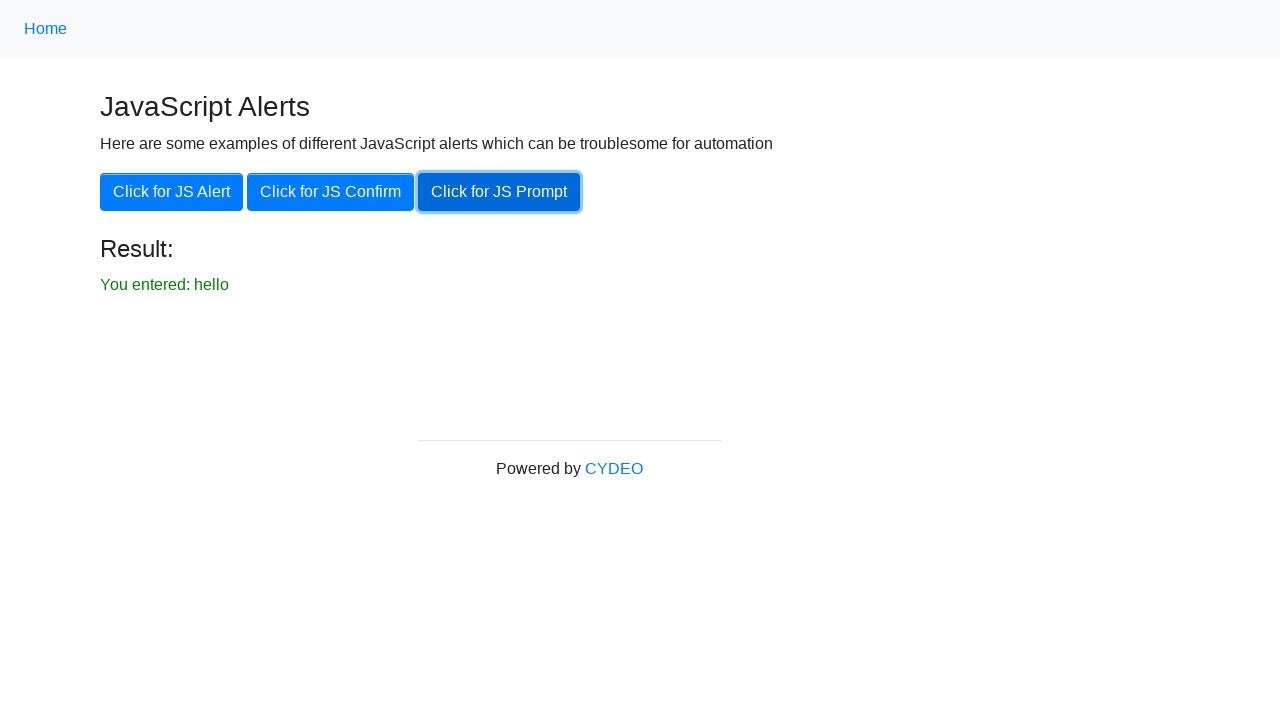

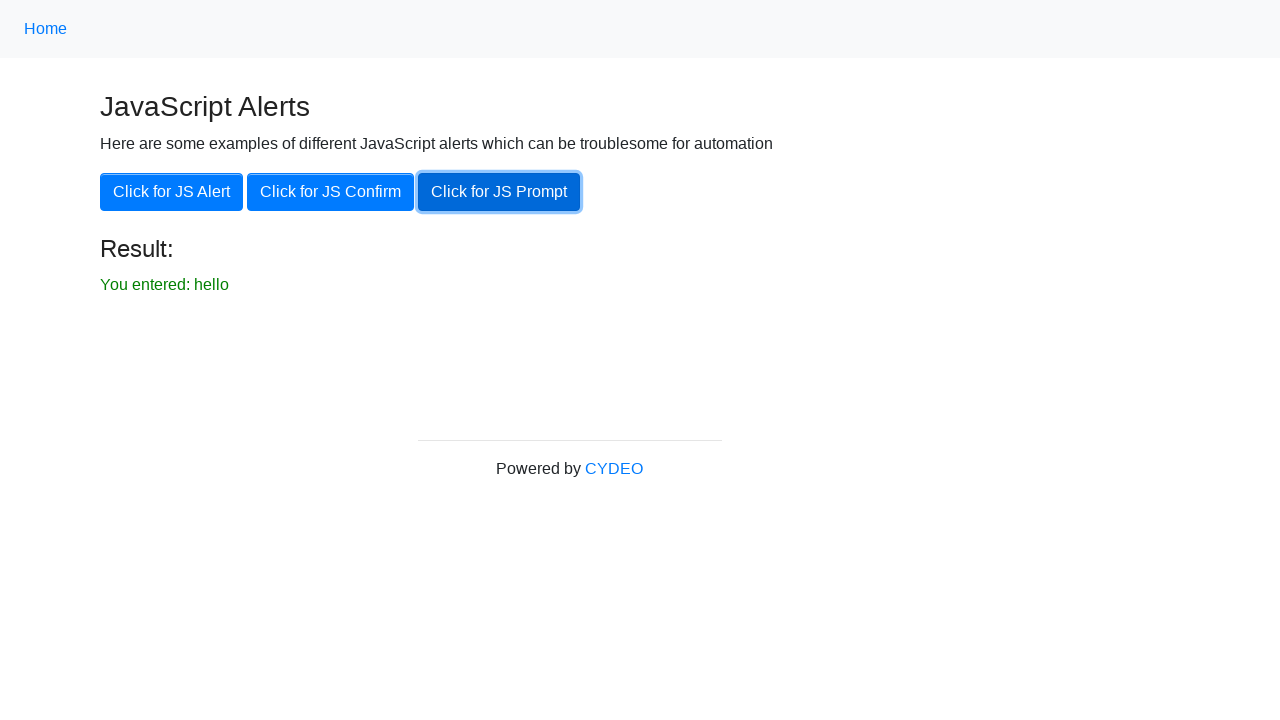